Tests adding a product to the shopping cart on an e-commerce demo site, verifying that the cart opens and the correct product appears in the cart.

Starting URL: https://bstackdemo.com/

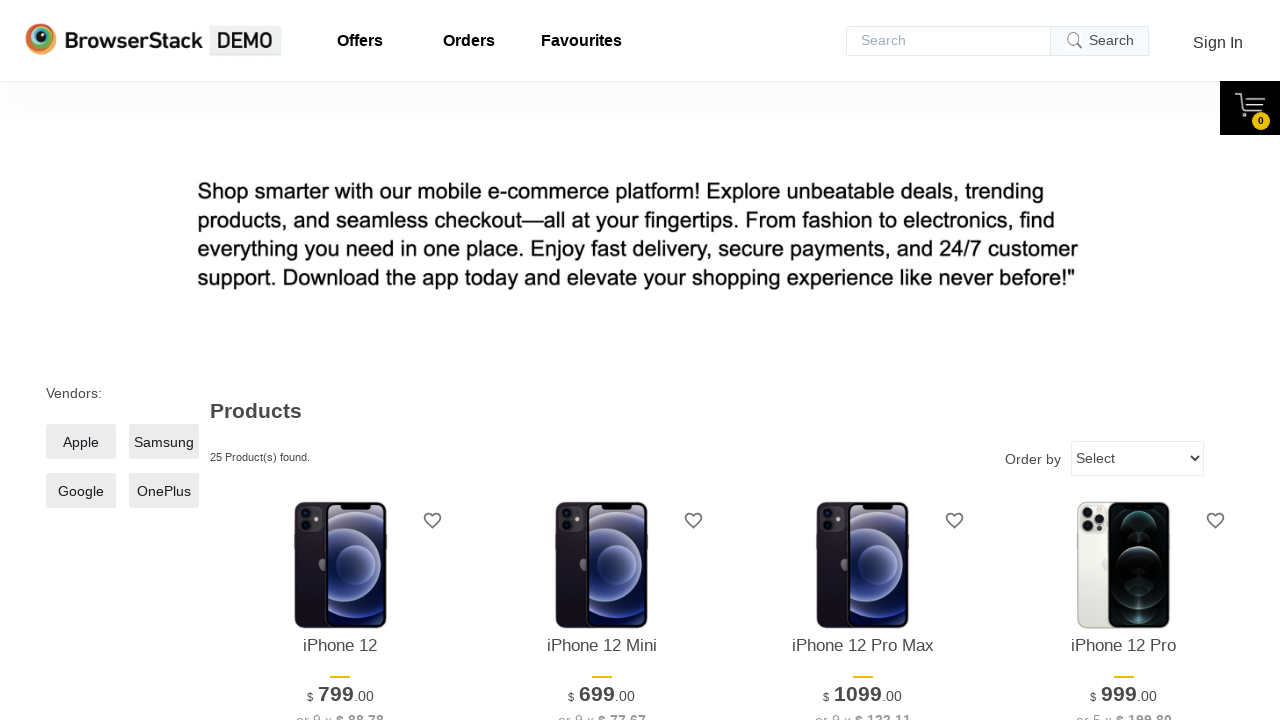

Retrieved first product name from page
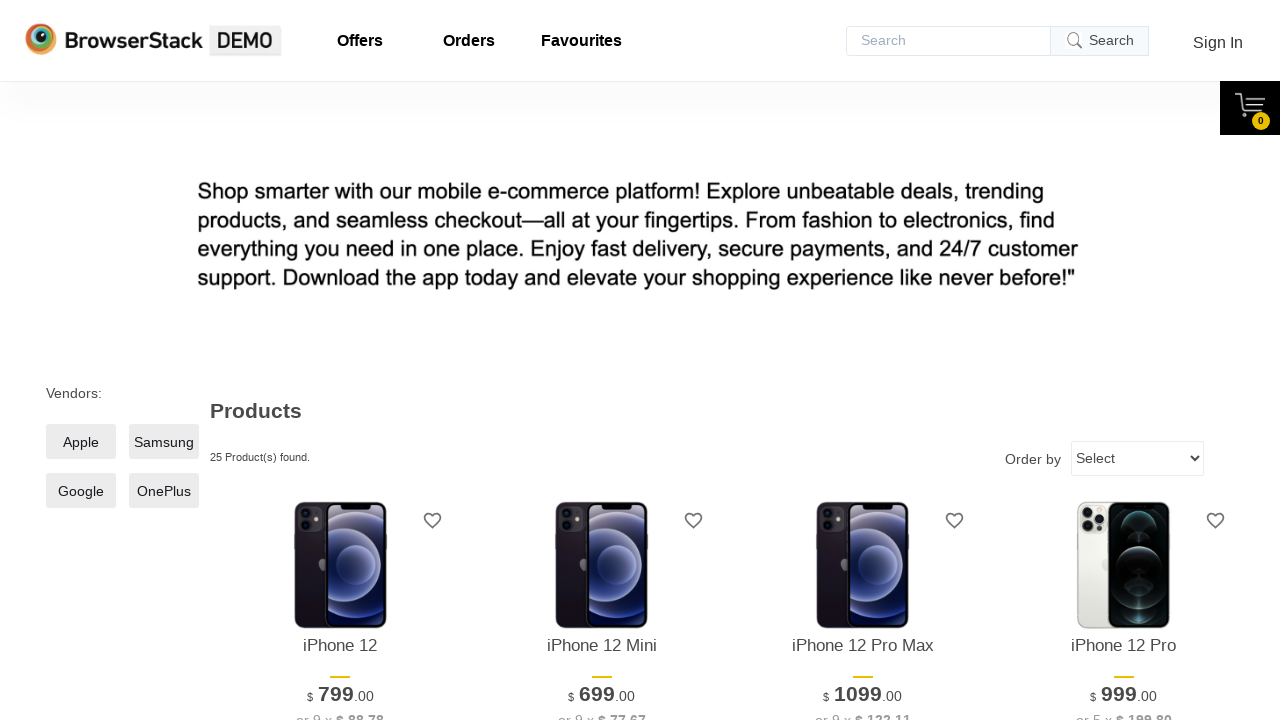

Clicked 'Add to cart' button for first product at (340, 361) on xpath=//*[@id='1']/div[4]
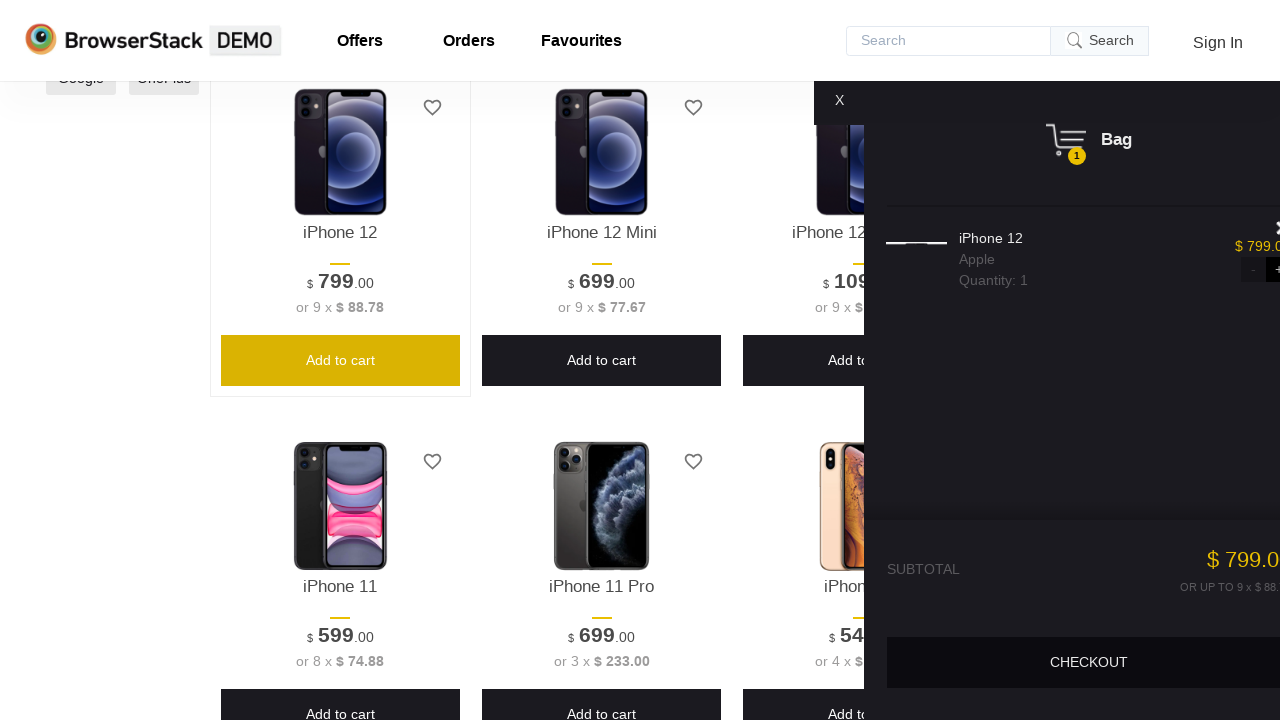

Cart opened and became visible
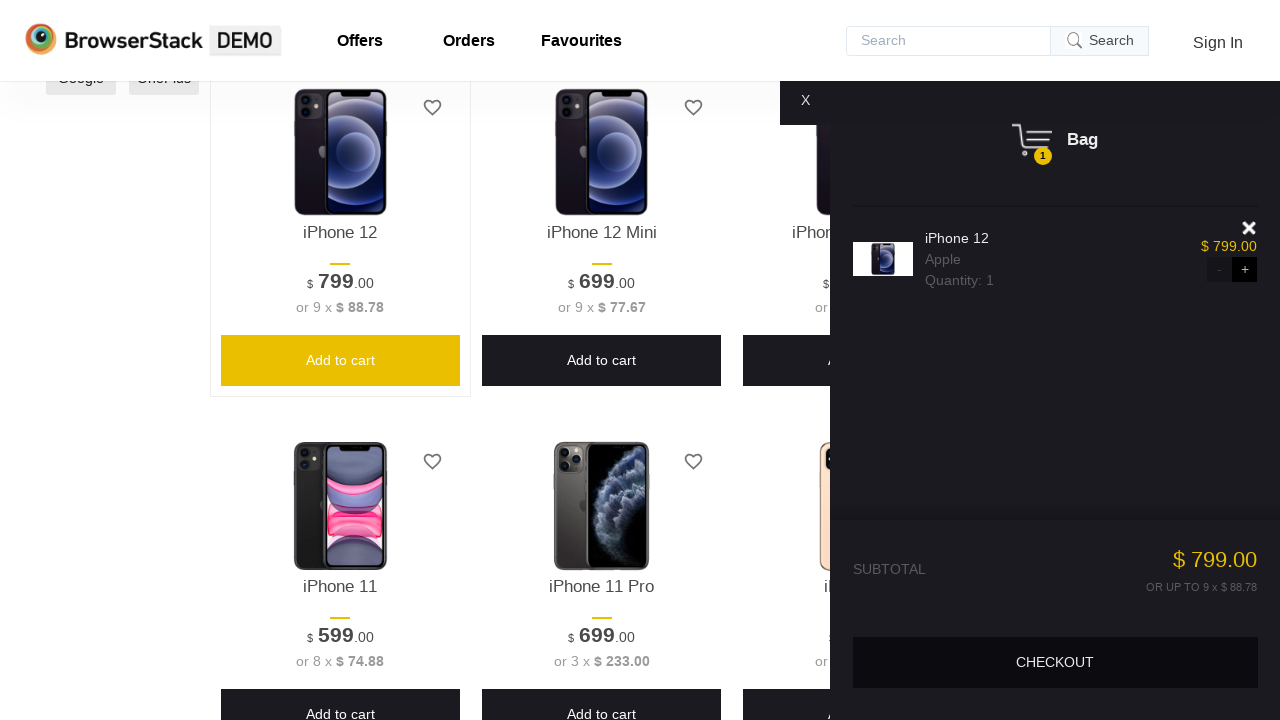

Retrieved product name from shopping cart
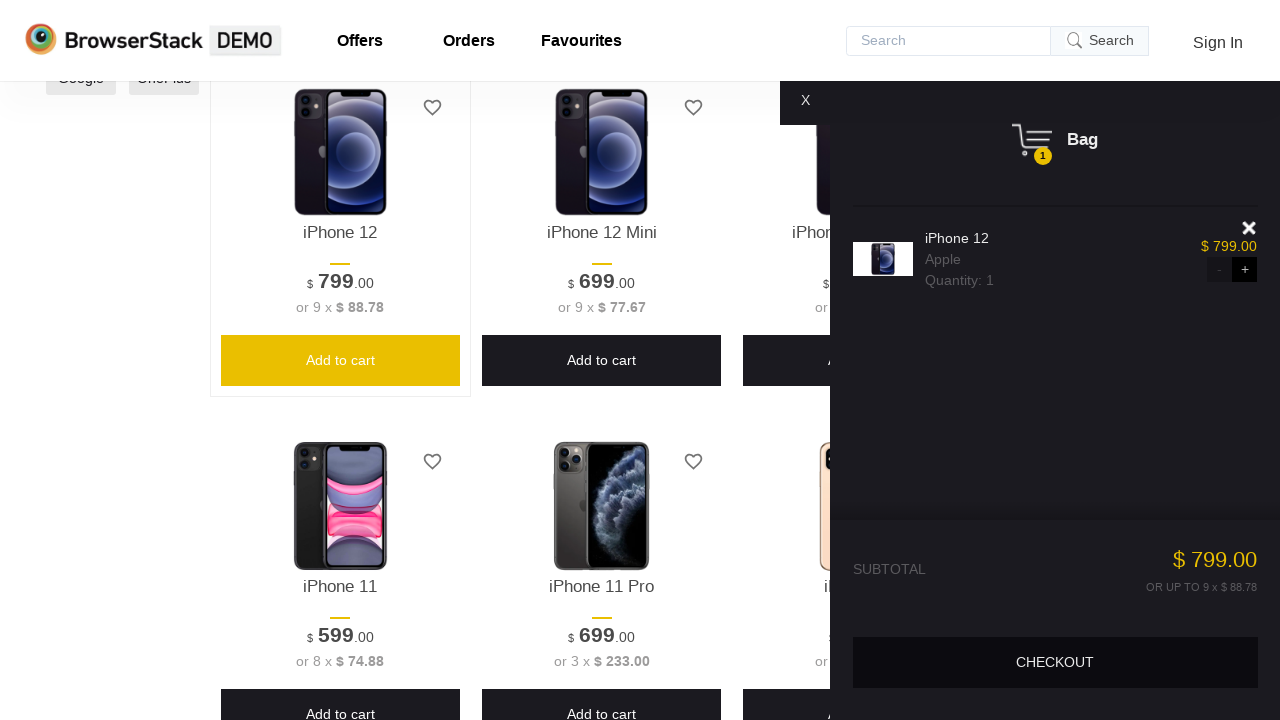

Verified correct product in cart: 'iPhone 12'
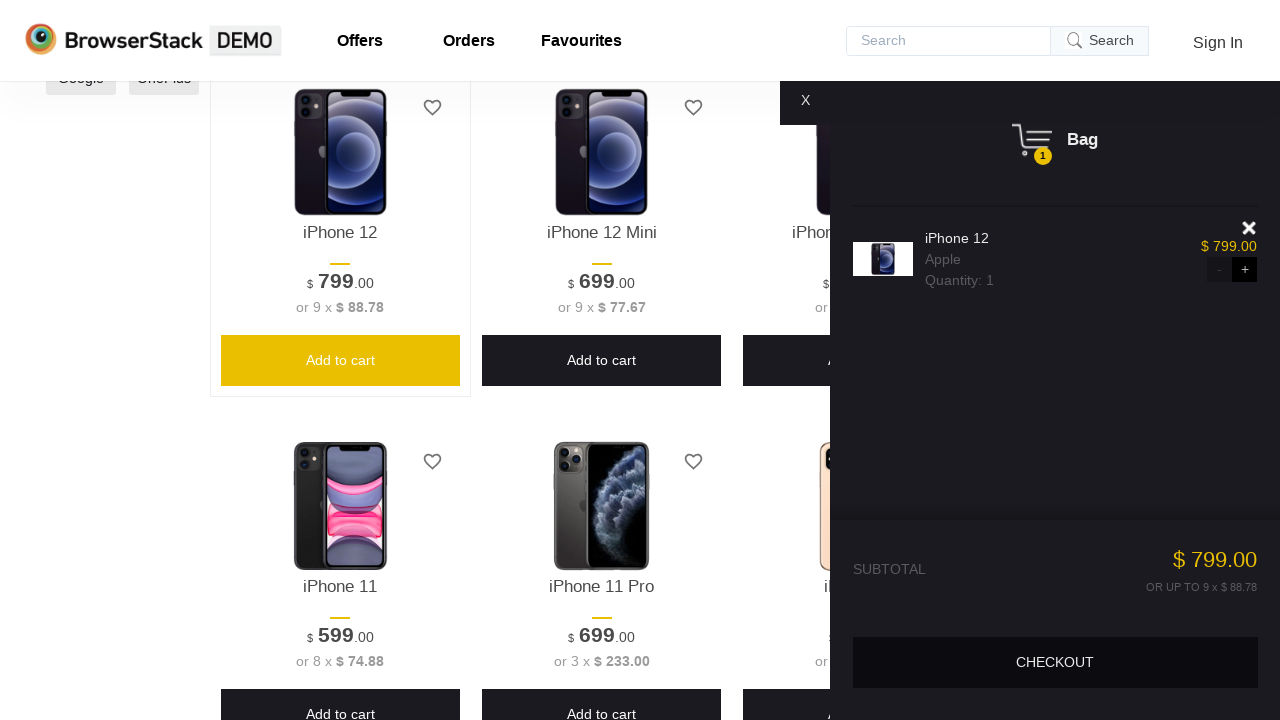

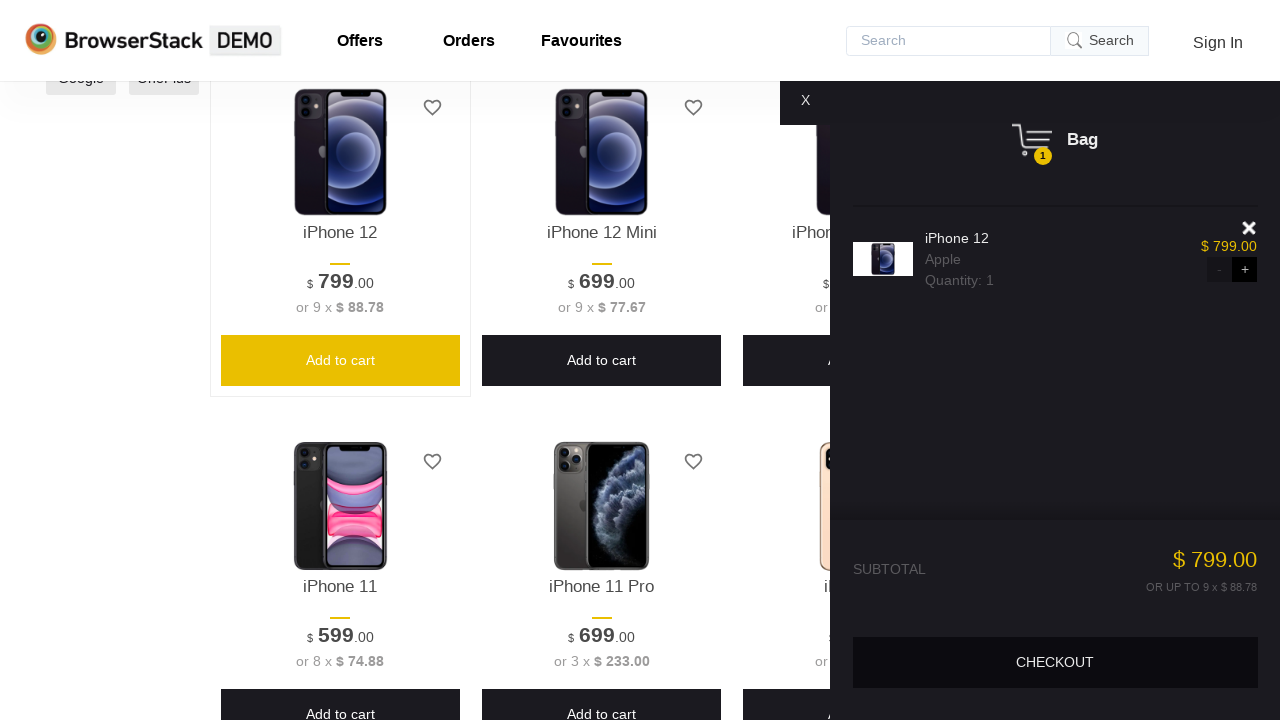